Navigates to an Angular demo application and clicks on the library button while intercepting and failing GetBook API calls

Starting URL: https://www.rahulshettyacademy.com/angularAppdemo/

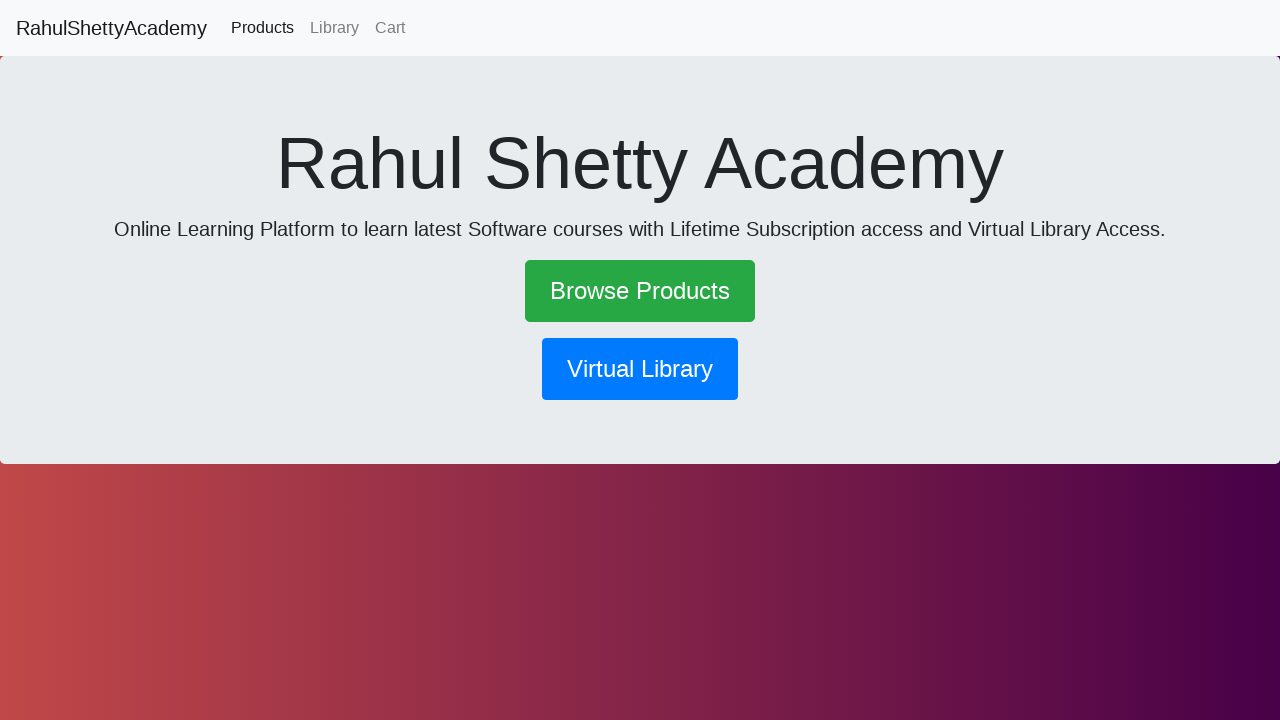

Navigated to Angular demo application
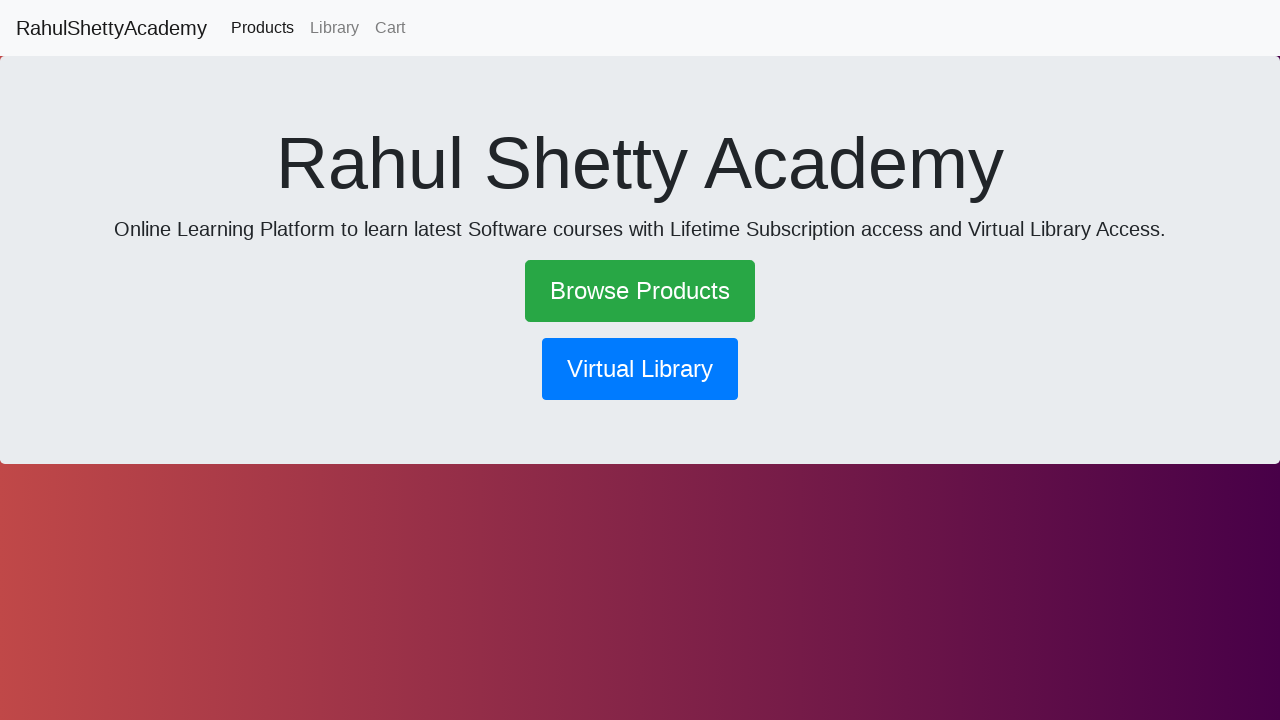

Intercepted and aborted GetBook API calls
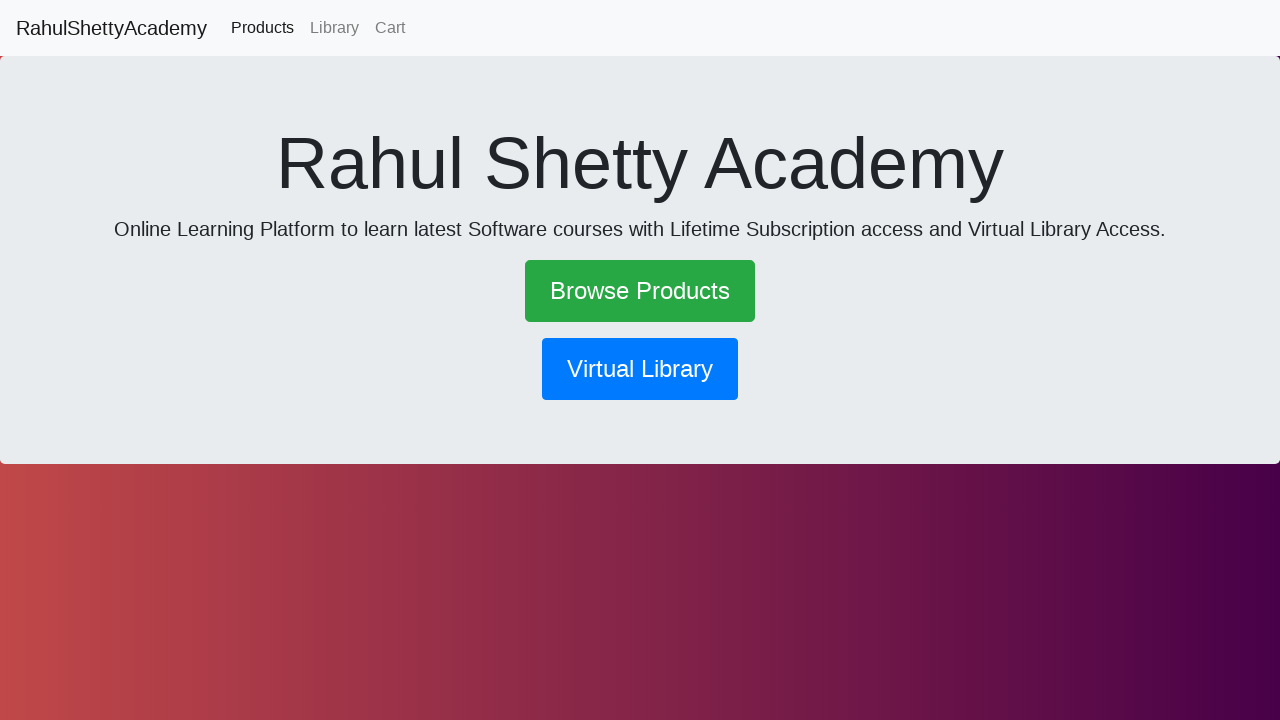

Clicked library button at (640, 369) on xpath=//button[@routerlink='/library']
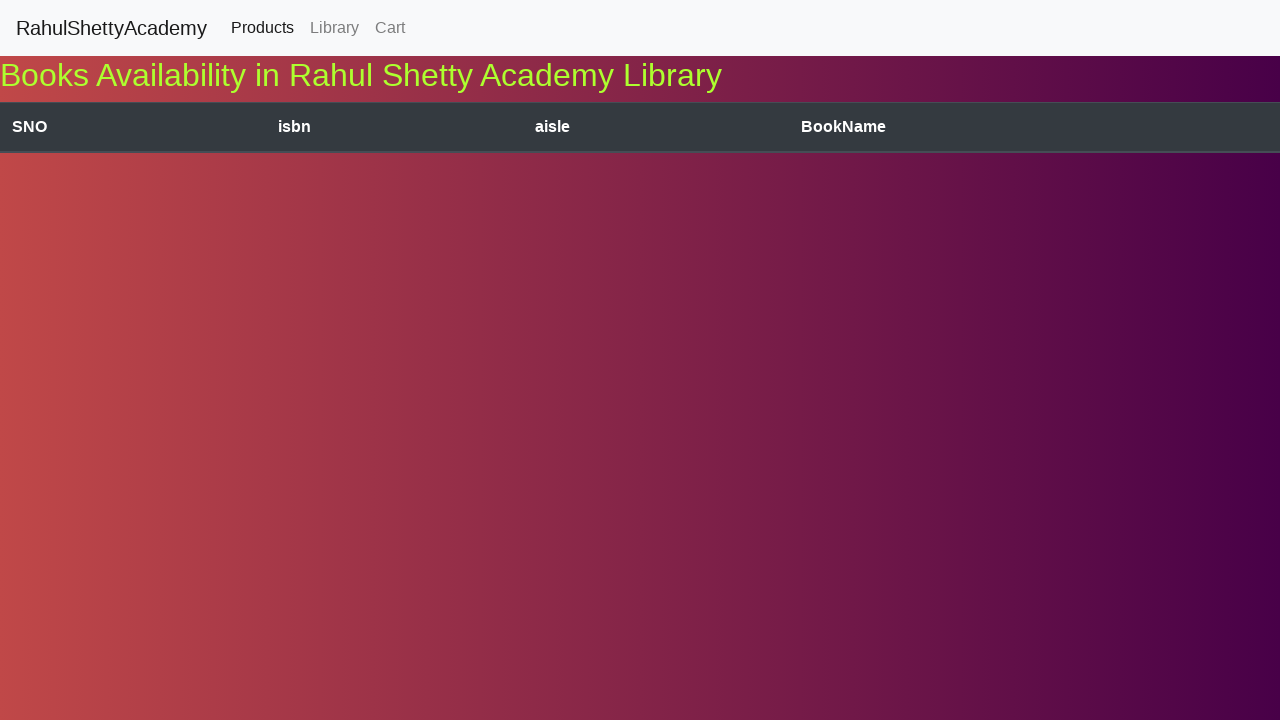

Waited for page to process failed GetBook request
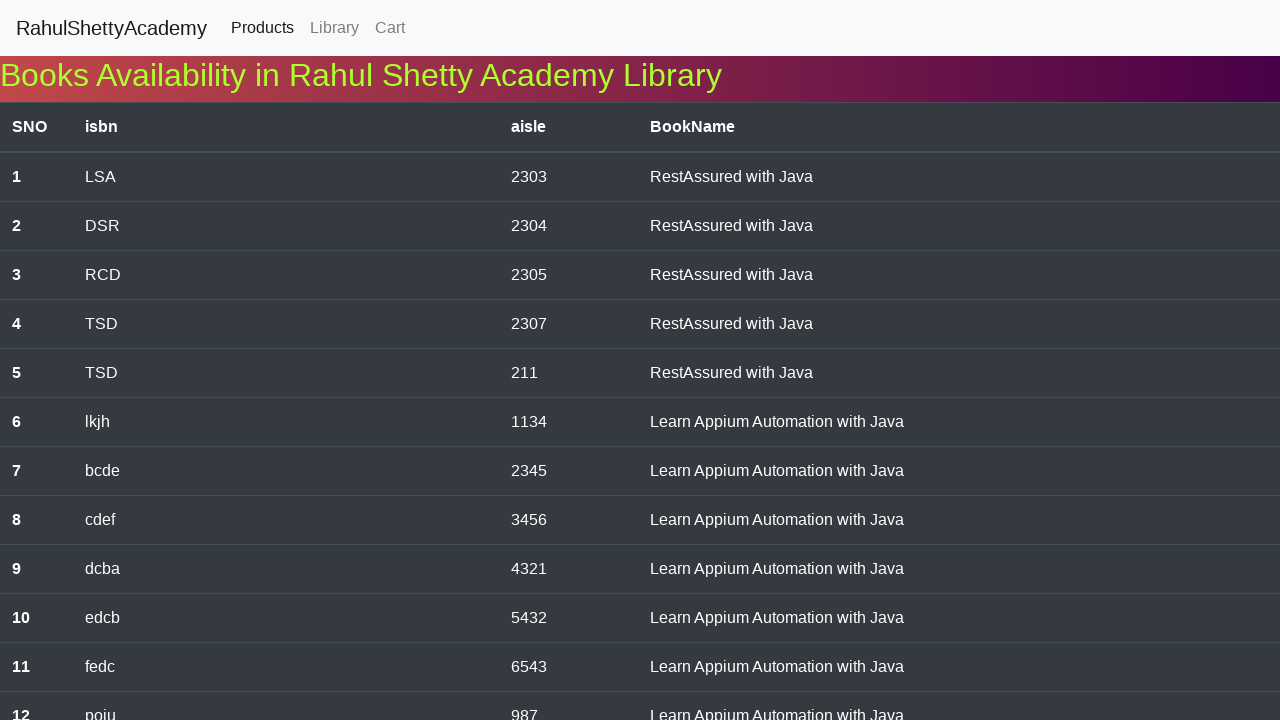

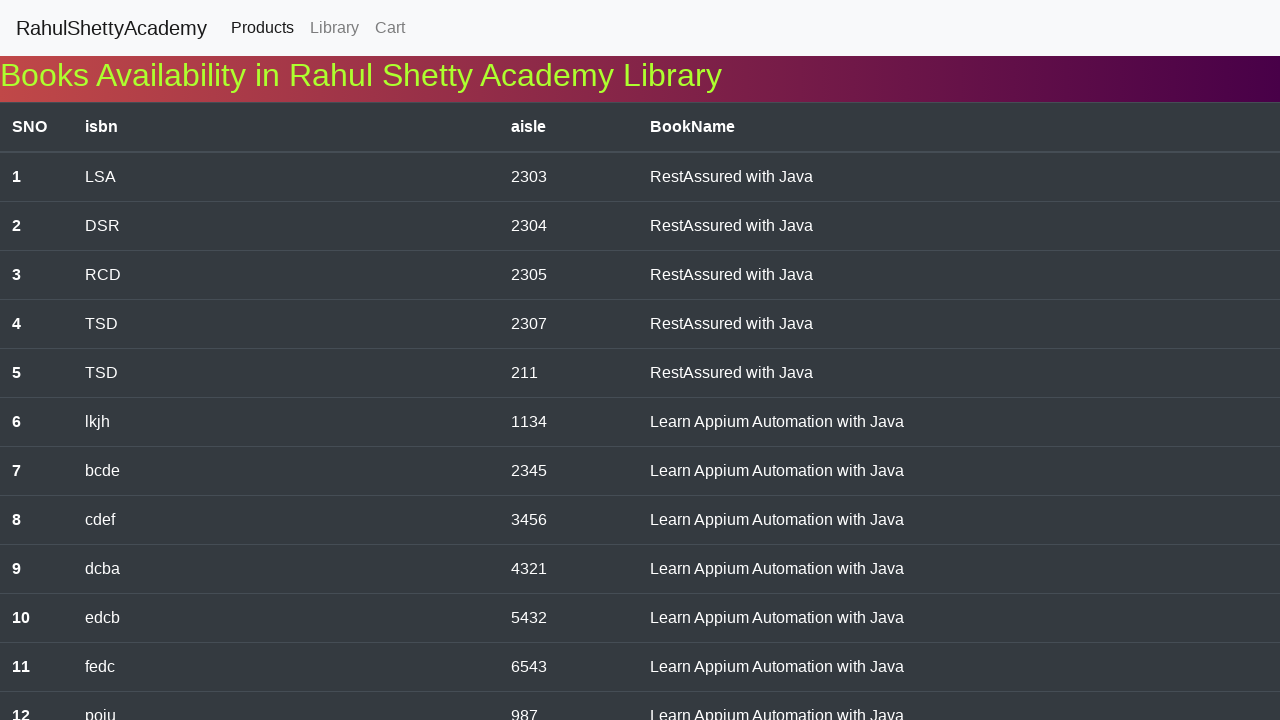